Tests page scrolling functionality by scrolling to the bottom of the page and then back to the top using JavaScript execution.

Starting URL: https://testautomationpractice.blogspot.com/

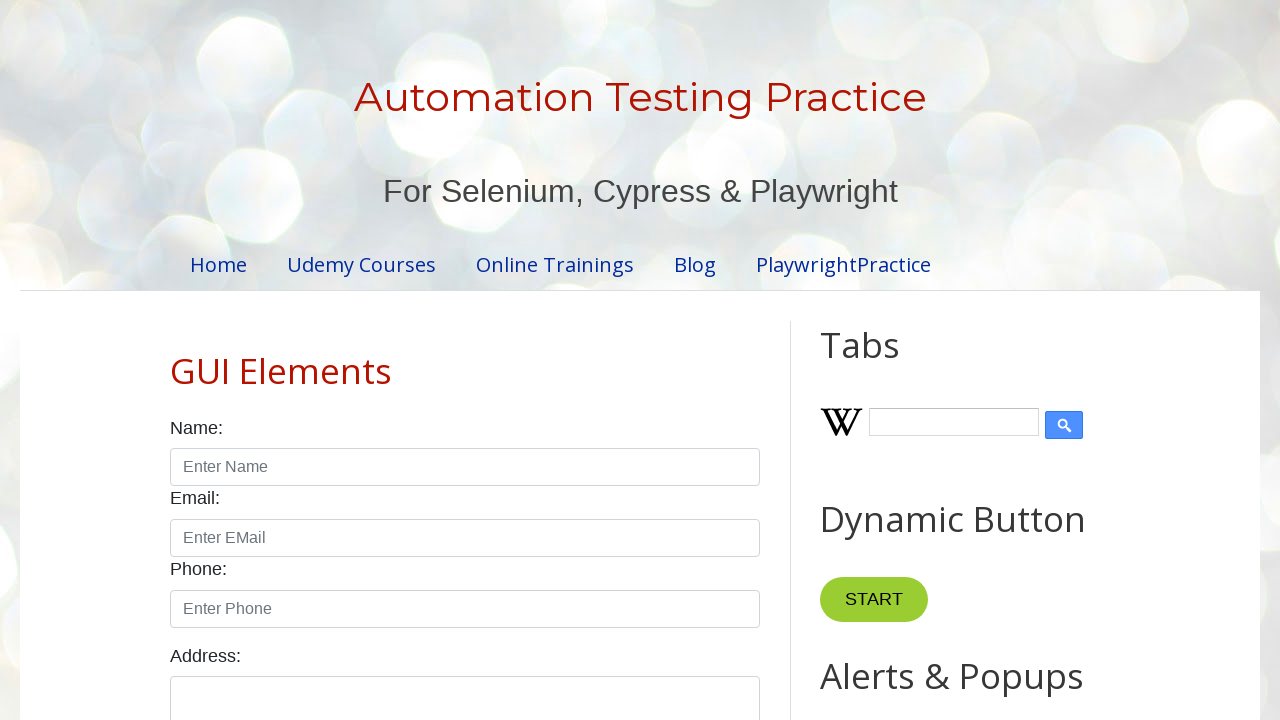

Scrolled to the bottom of the page
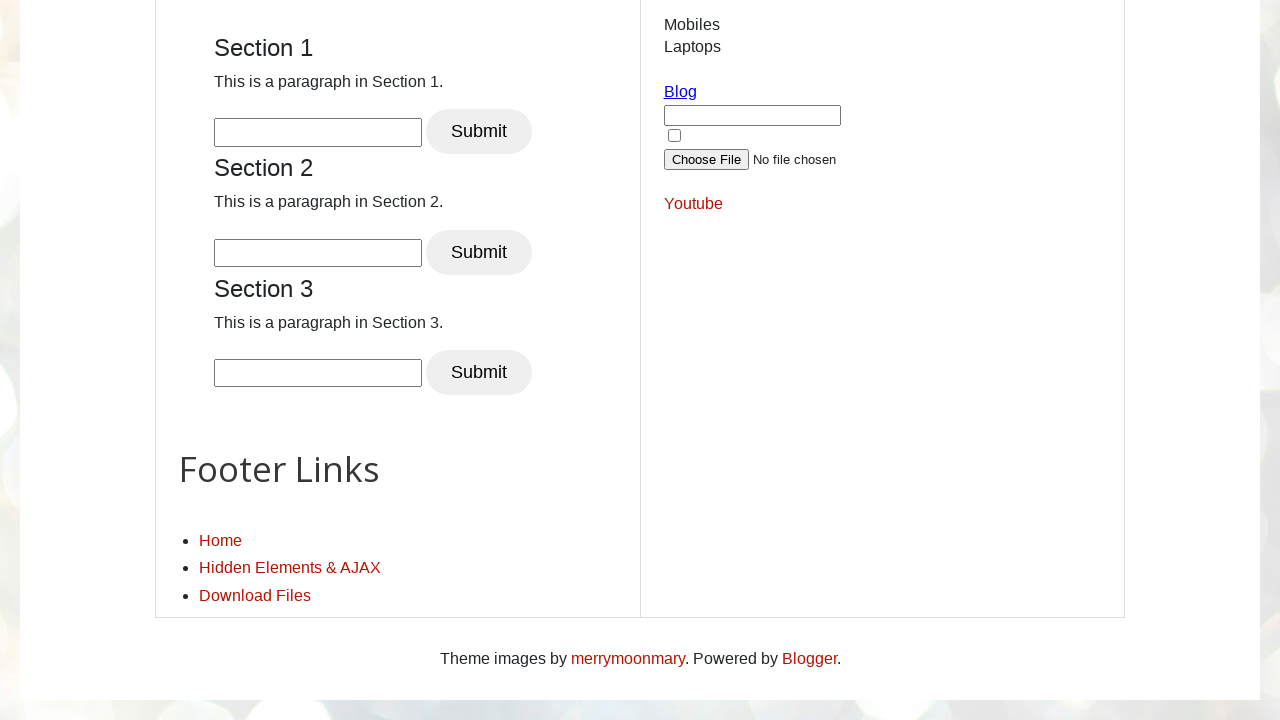

Waited 500ms to observe the scroll
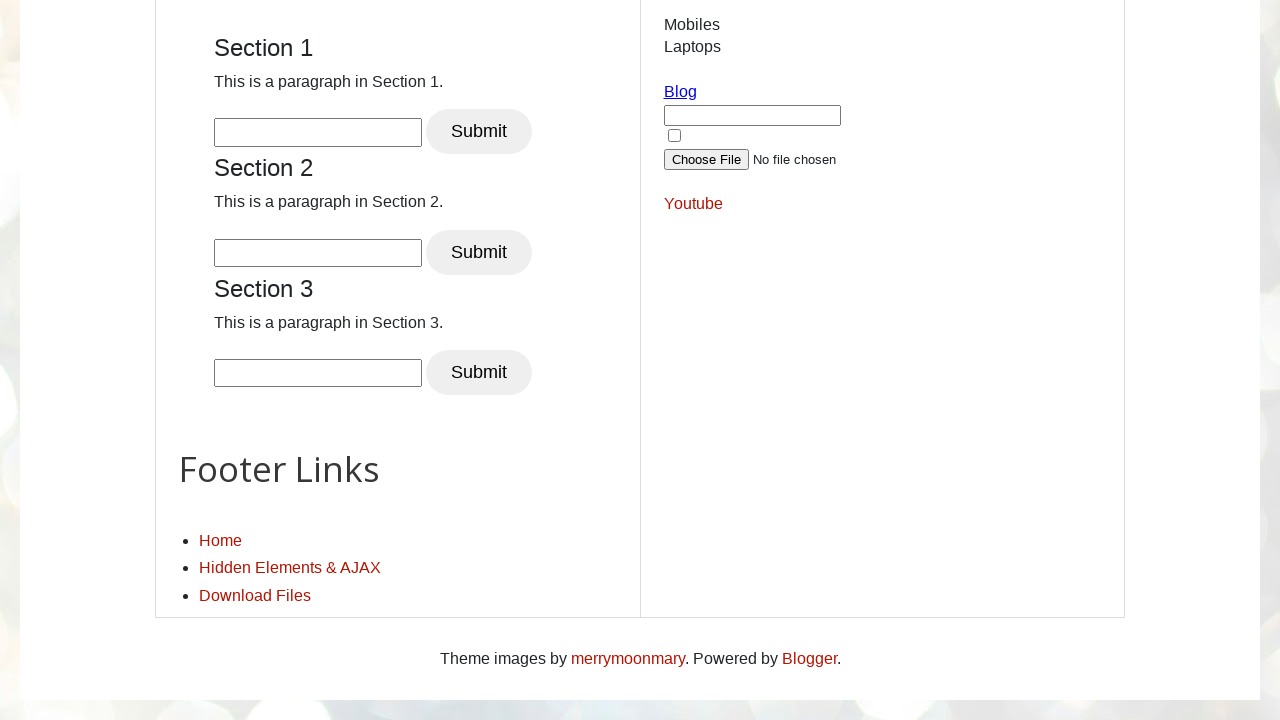

Scrolled back to the top of the page
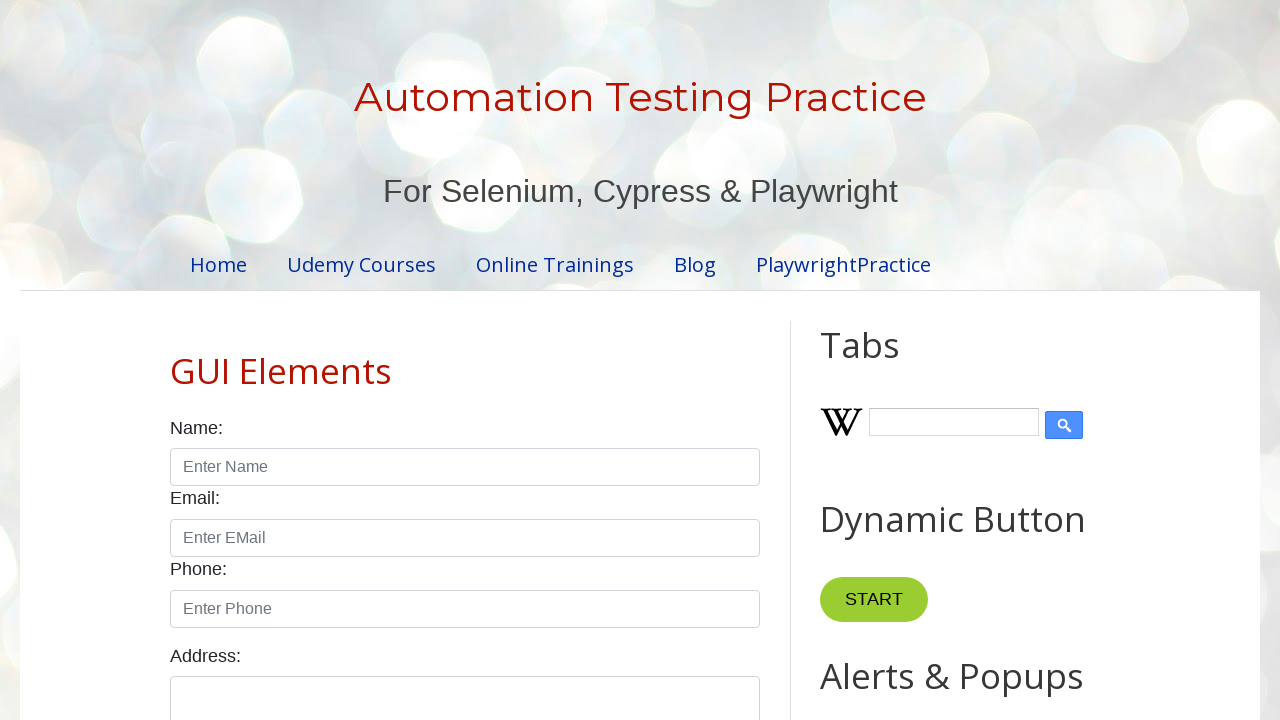

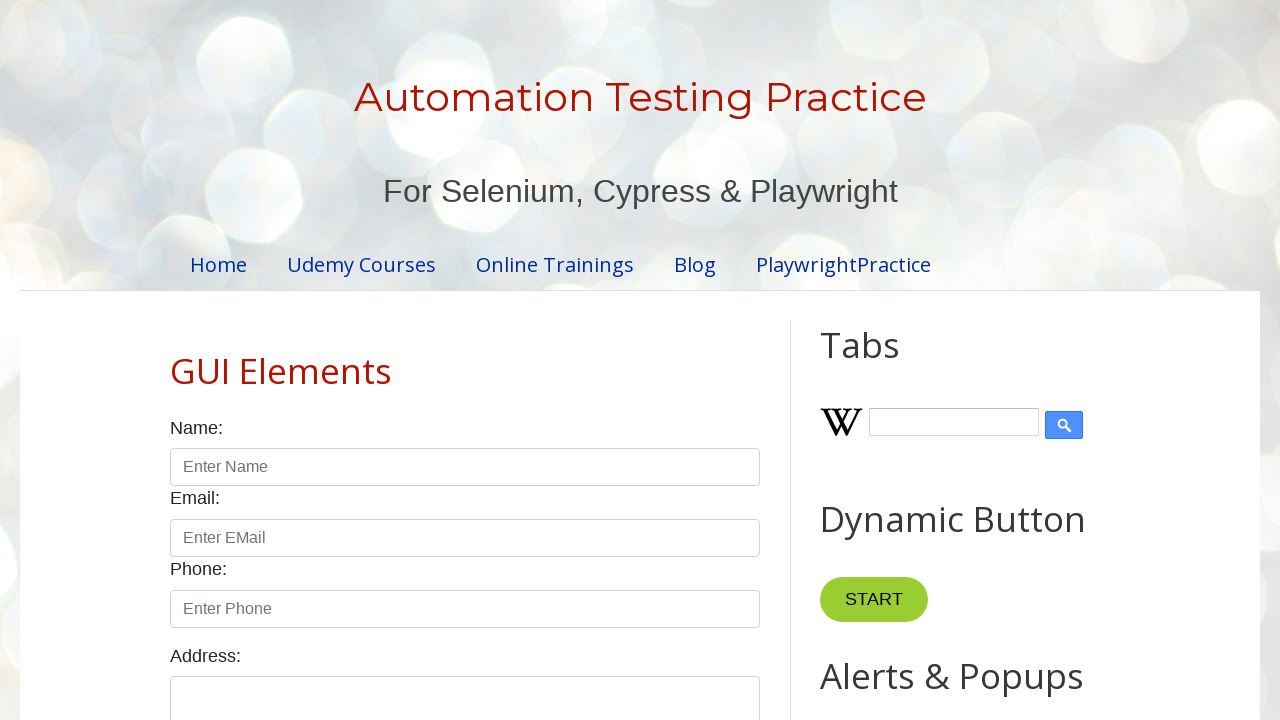